Tests train search functionality on erail.in by entering from and to stations, unchecking a filter option, and retrieving train information

Starting URL: https://erail.in/

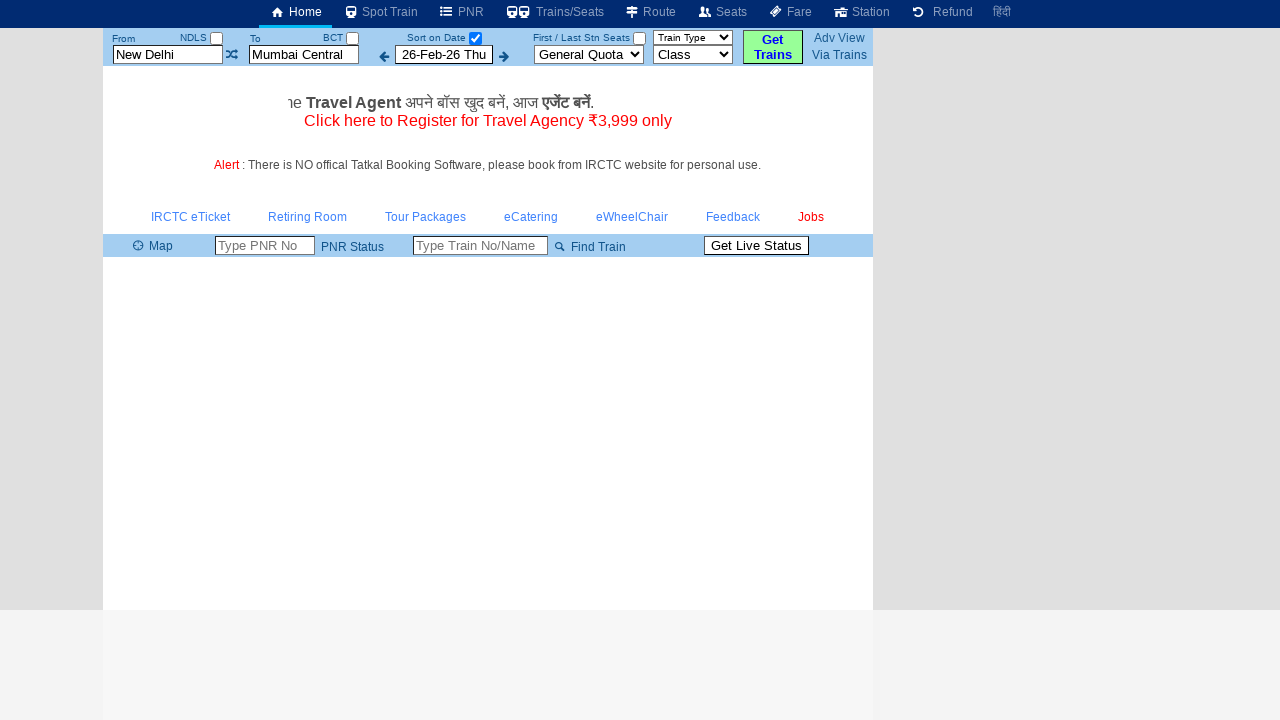

Clicked on 'From Station' input field at (168, 54) on xpath=//input[@id='txtStationFrom']
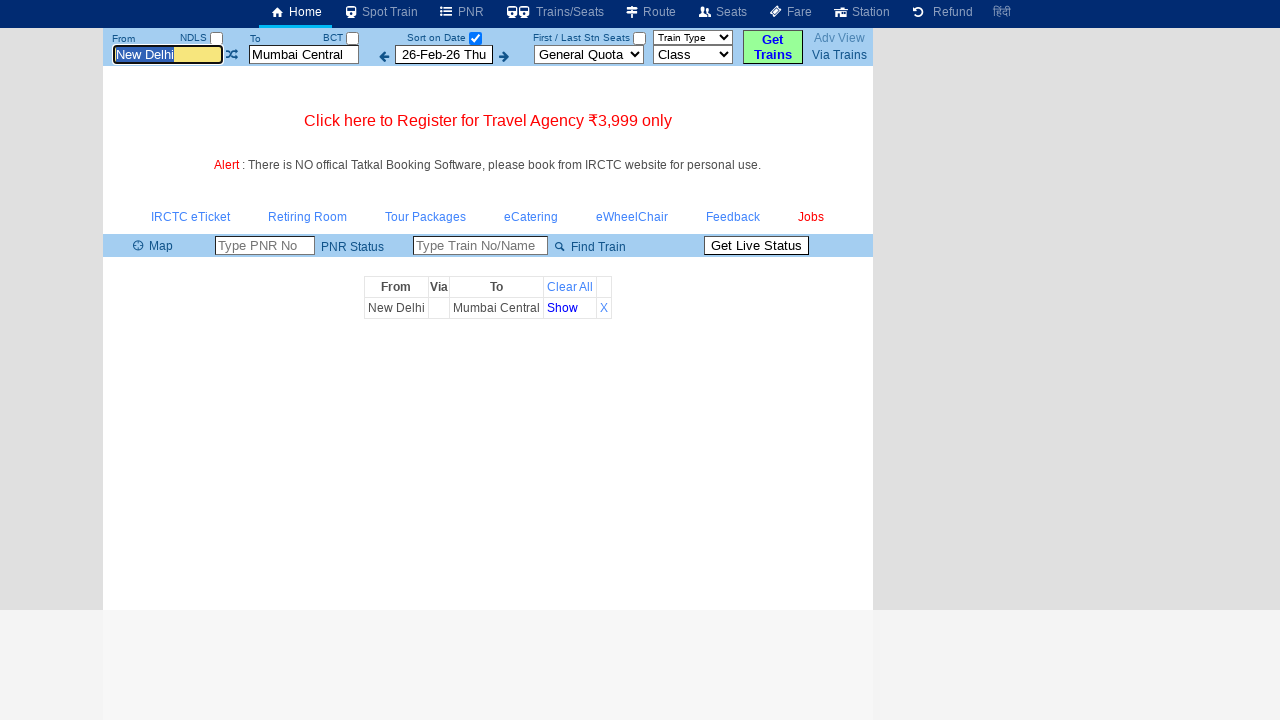

Cleared 'From Station' field on //input[@id='txtStationFrom']
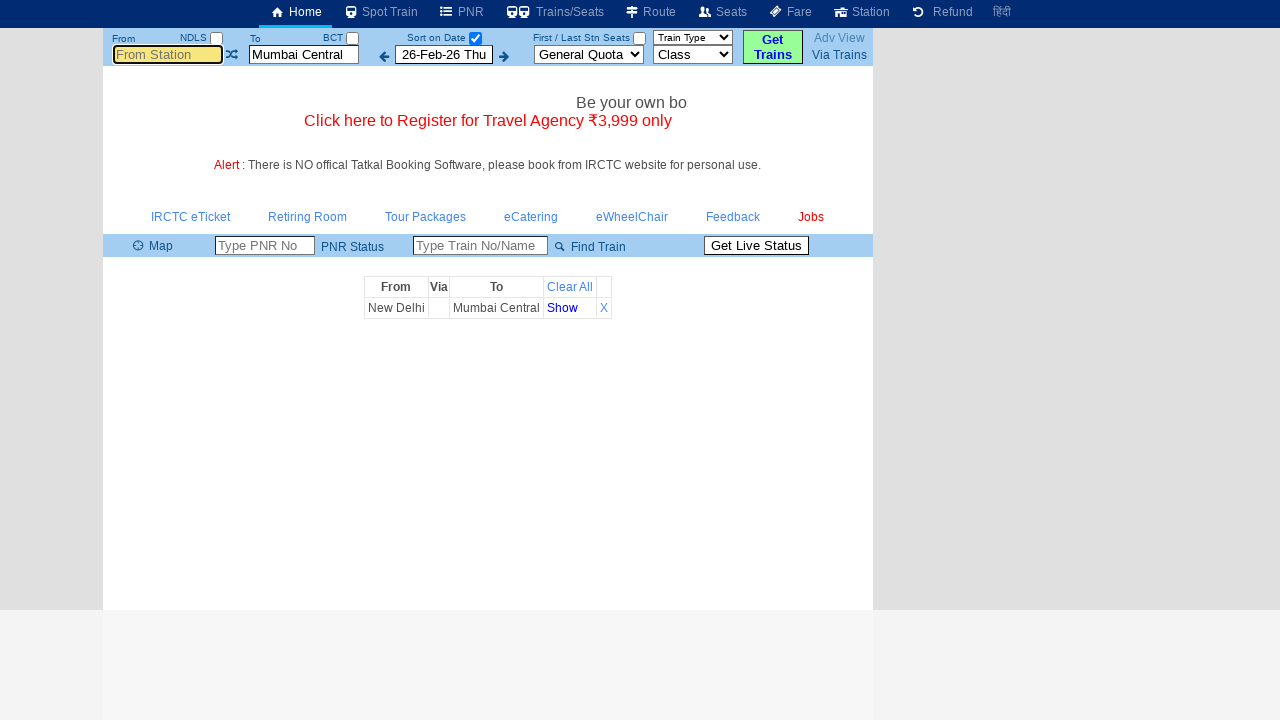

Entered 'MS' in 'From Station' field on //input[@id='txtStationFrom']
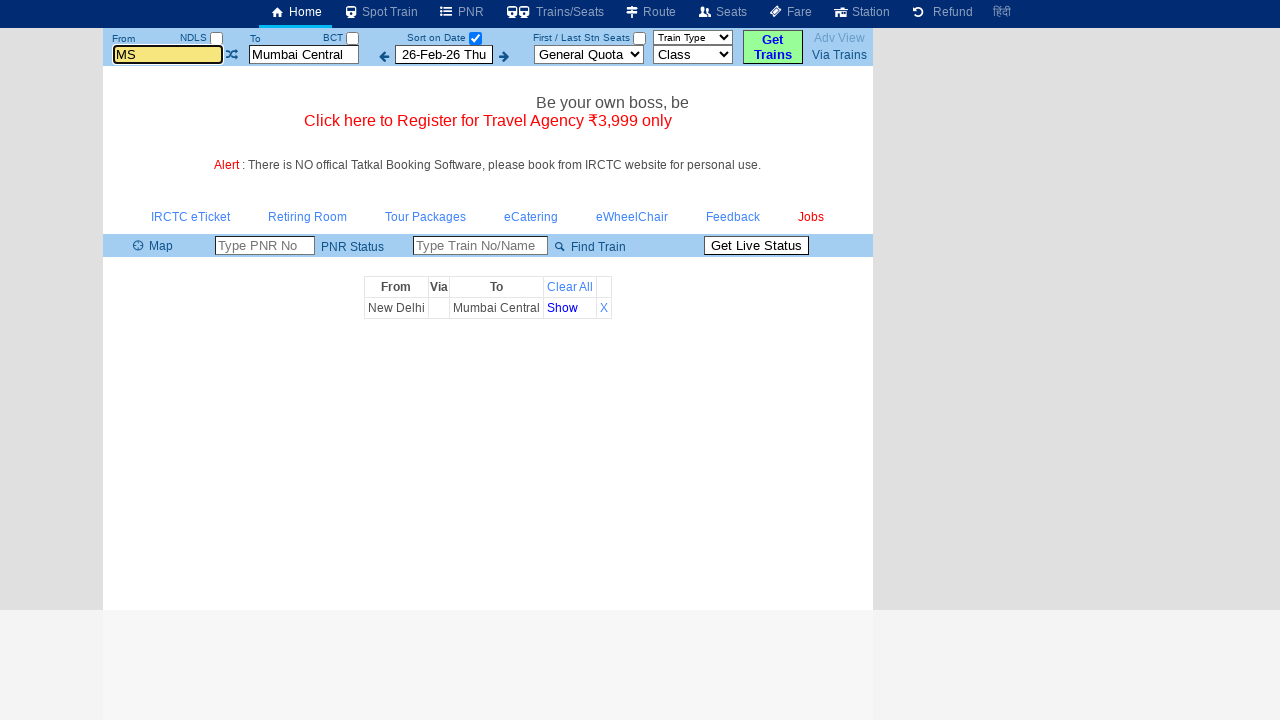

Pressed Tab to move from 'From Station' field on //input[@id='txtStationFrom']
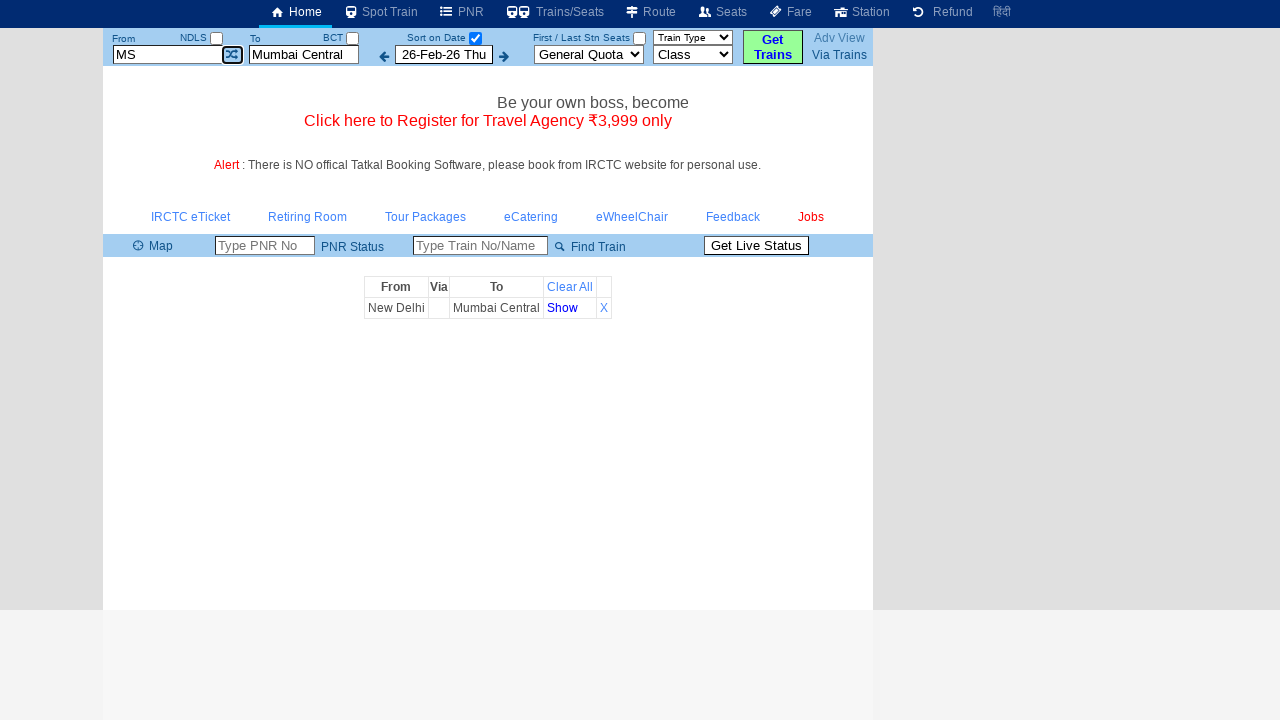

Cleared 'To Station' field on //input[@id='txtStationTo']
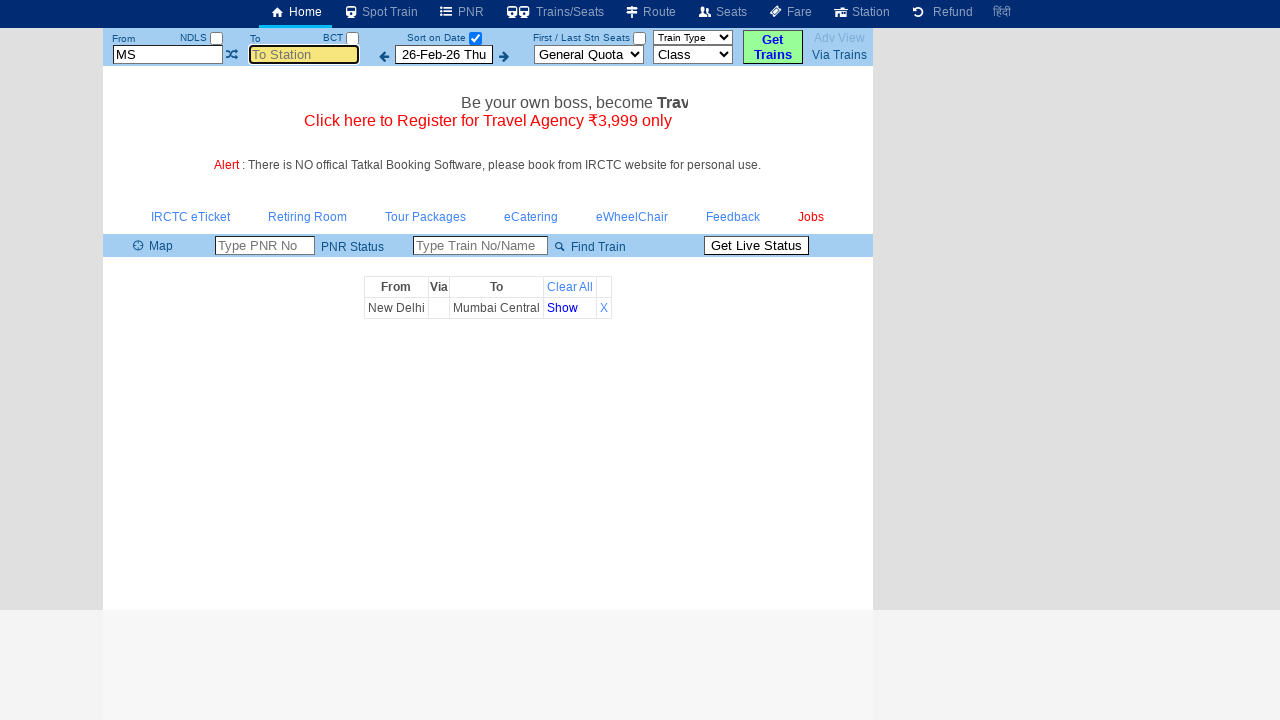

Entered 'PDY' in 'To Station' field on //input[@id='txtStationTo']
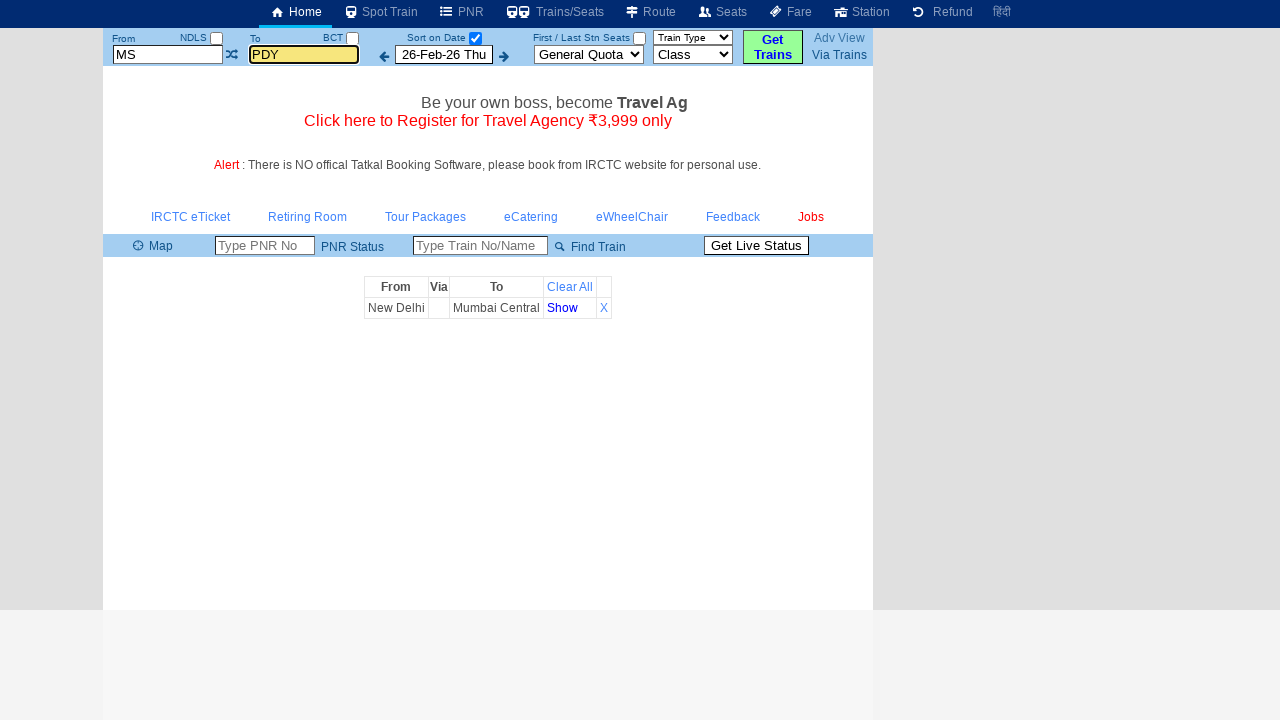

Pressed Tab to move from 'To Station' field on //input[@id='txtStationTo']
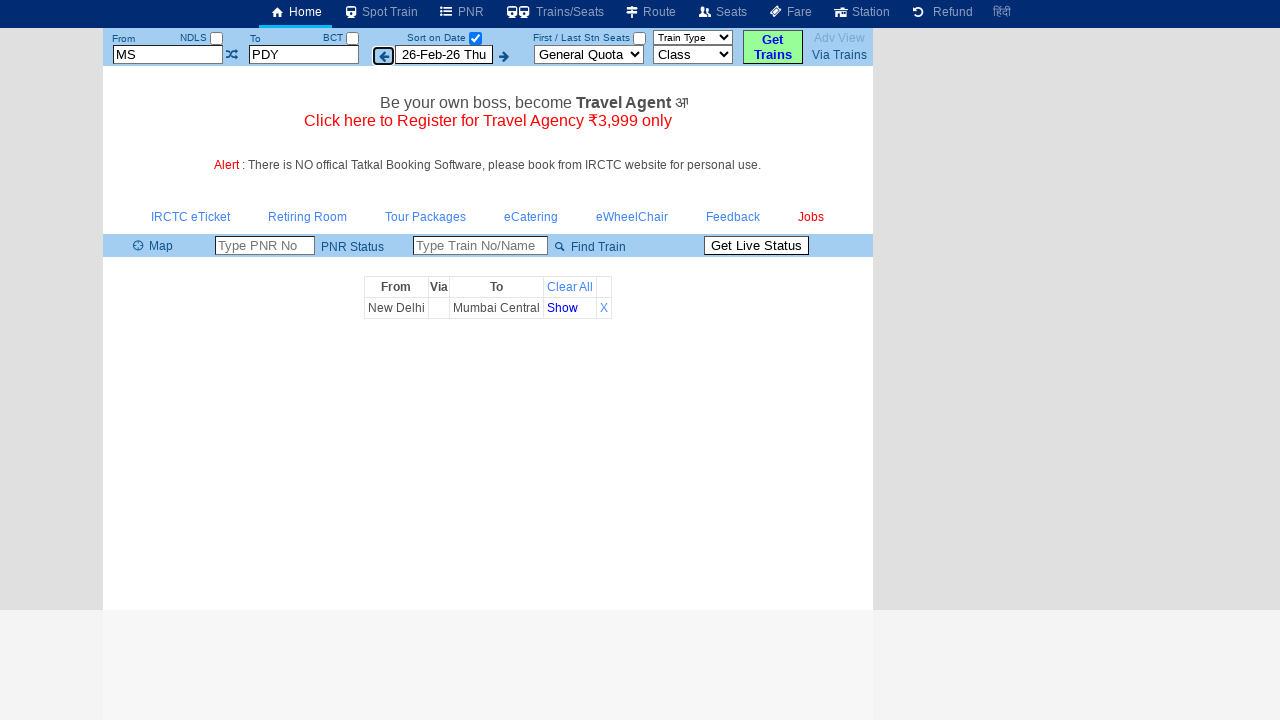

Unchecked the sort on date filter option at (475, 38) on (//input[@type='checkbox'])[3]
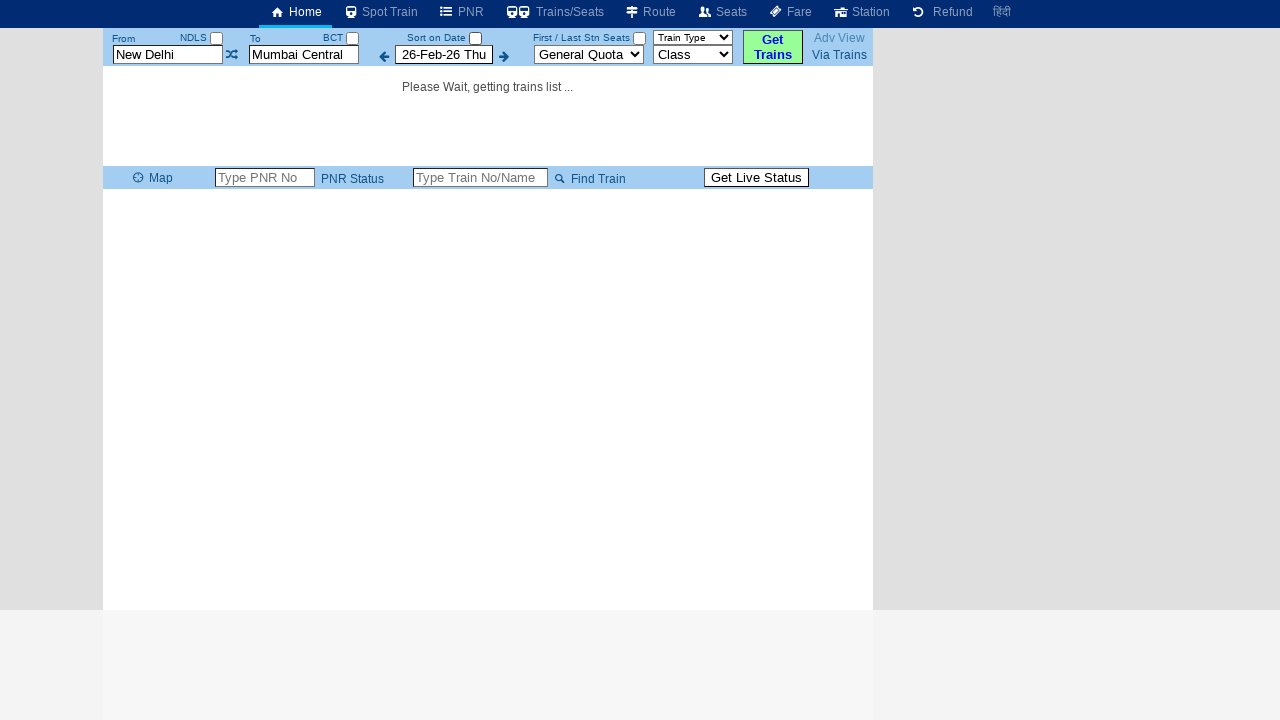

Clicked 'Get Trains' button to search for trains at (773, 47) on xpath=//input[@id='buttonFromTo']
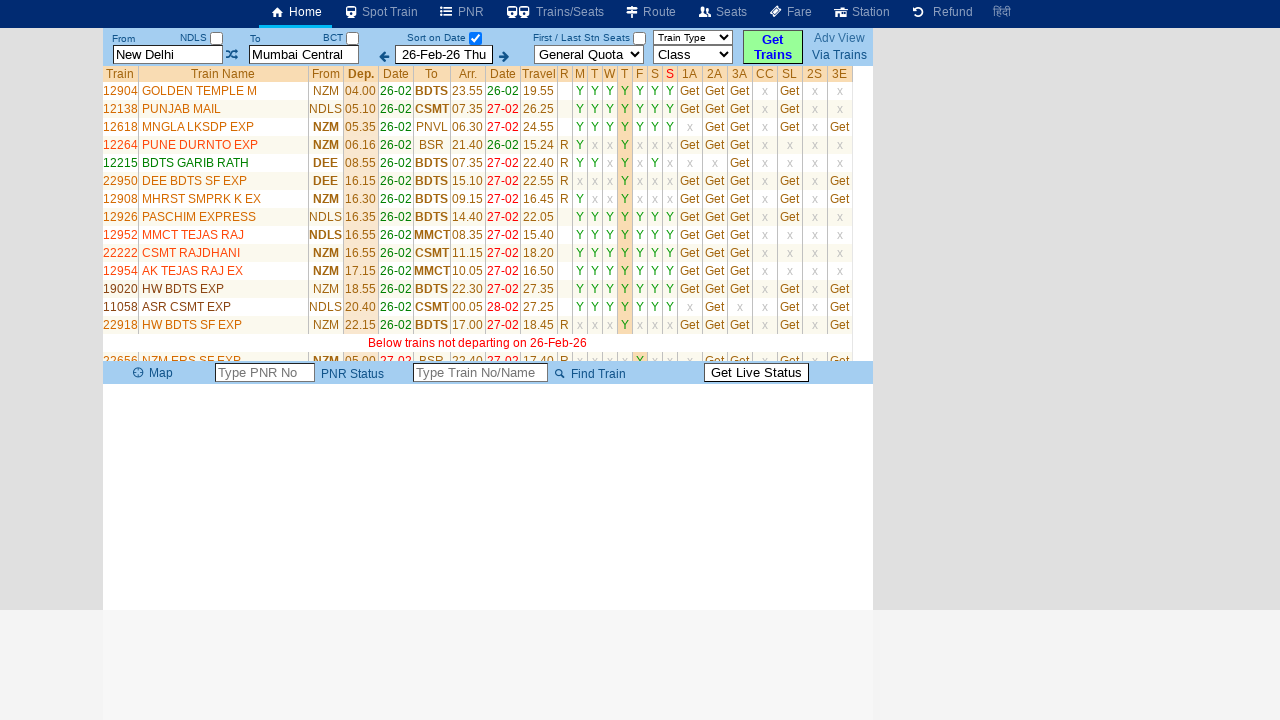

Train results table loaded successfully
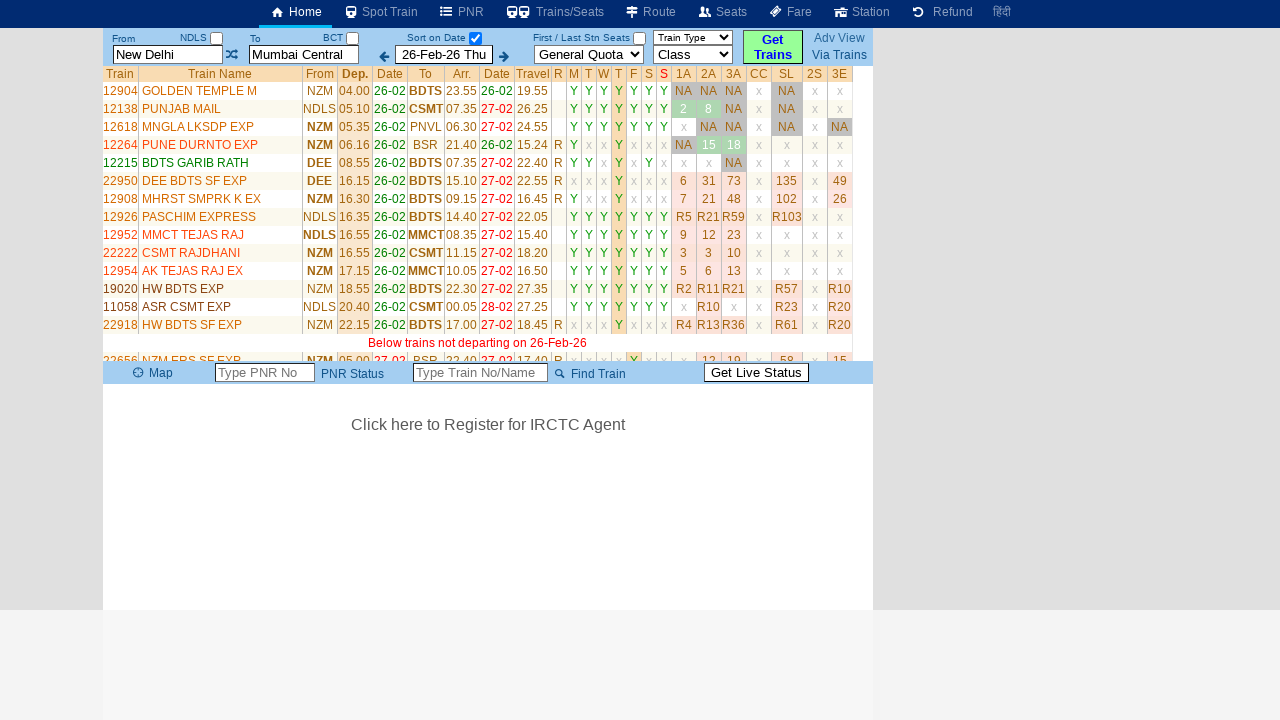

Verified train results: 1 trains found
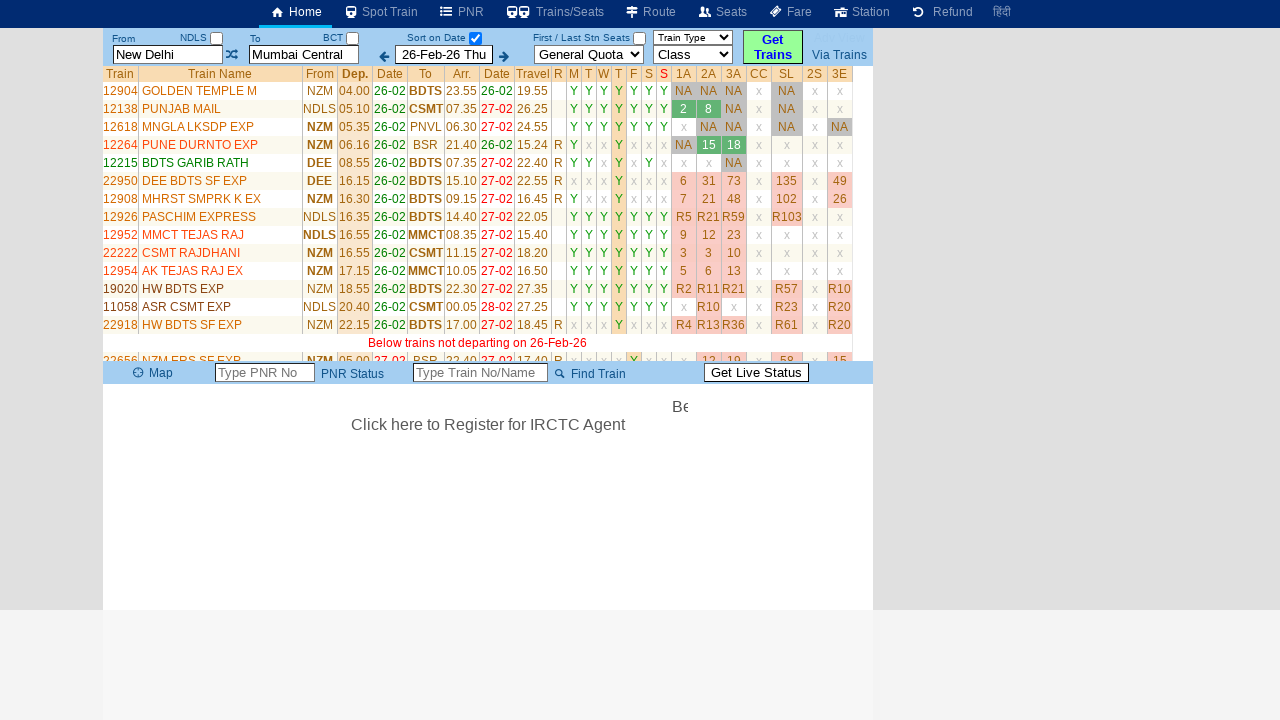

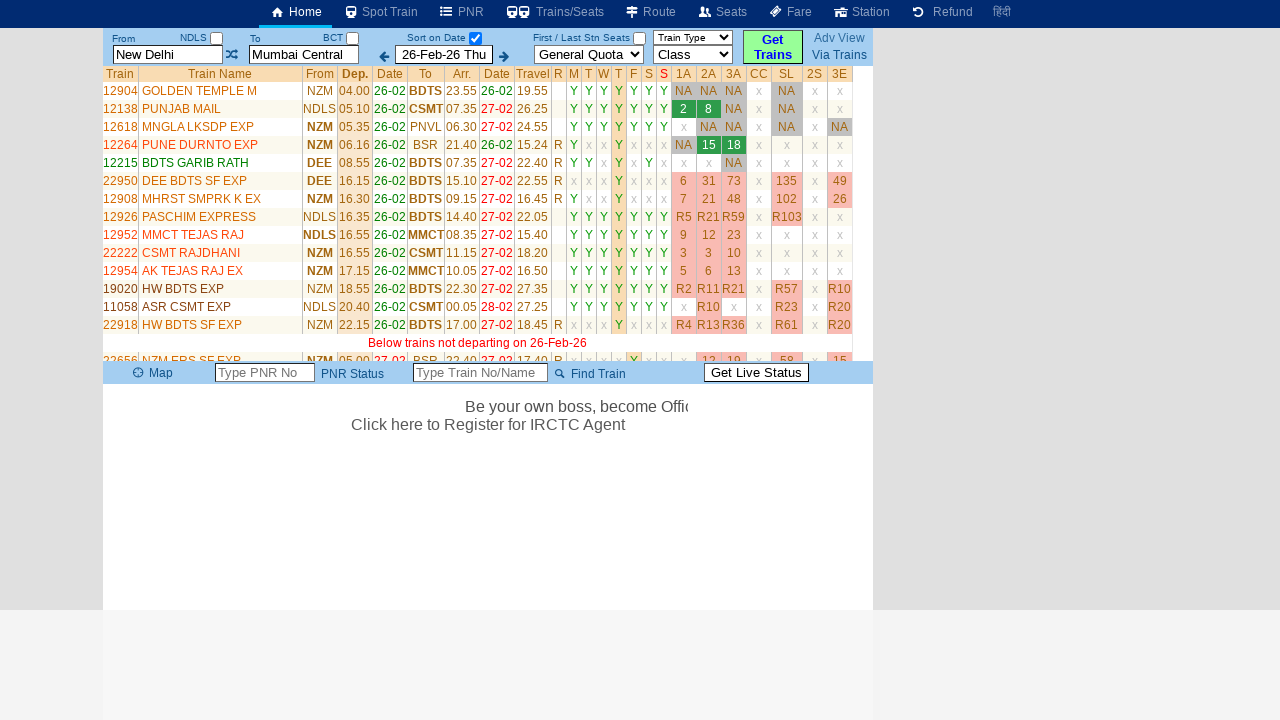